Tests a web form by filling in the textarea field with text and submitting the form, then verifies the success message is displayed.

Starting URL: https://www.selenium.dev/selenium/web/web-form.html

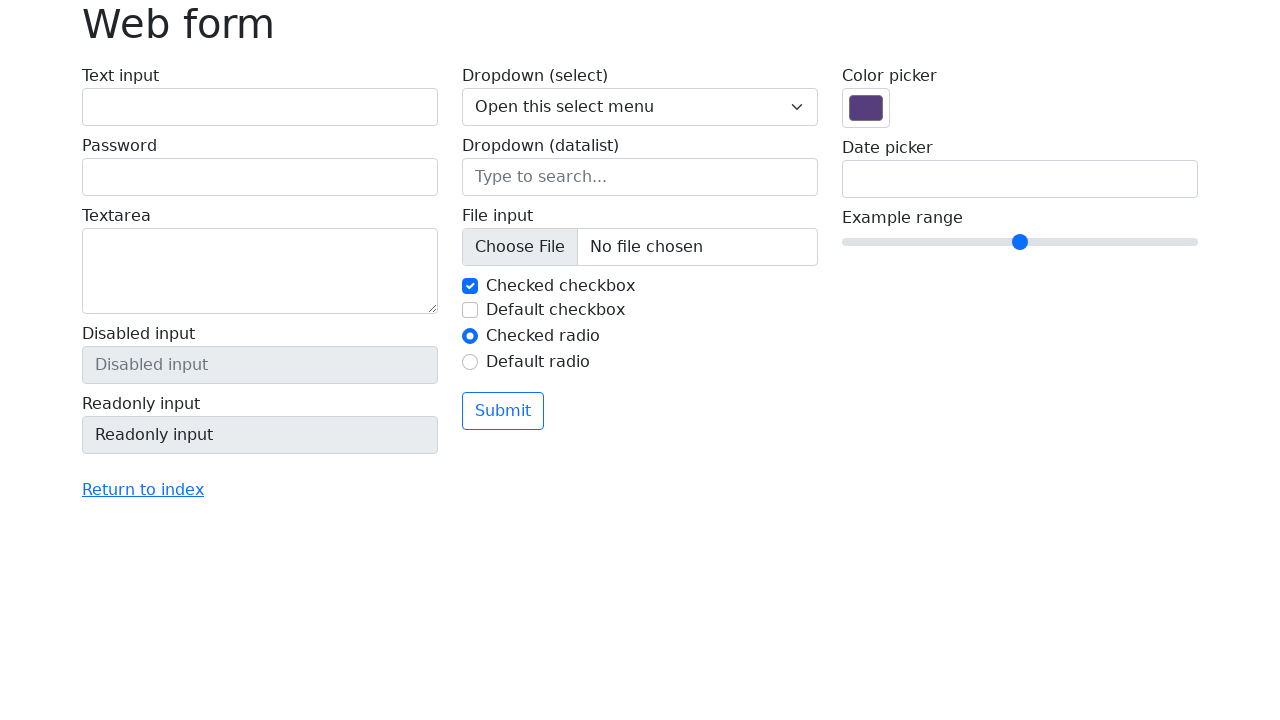

Filled textarea field with 'Hello world' on textarea[name='my-textarea']
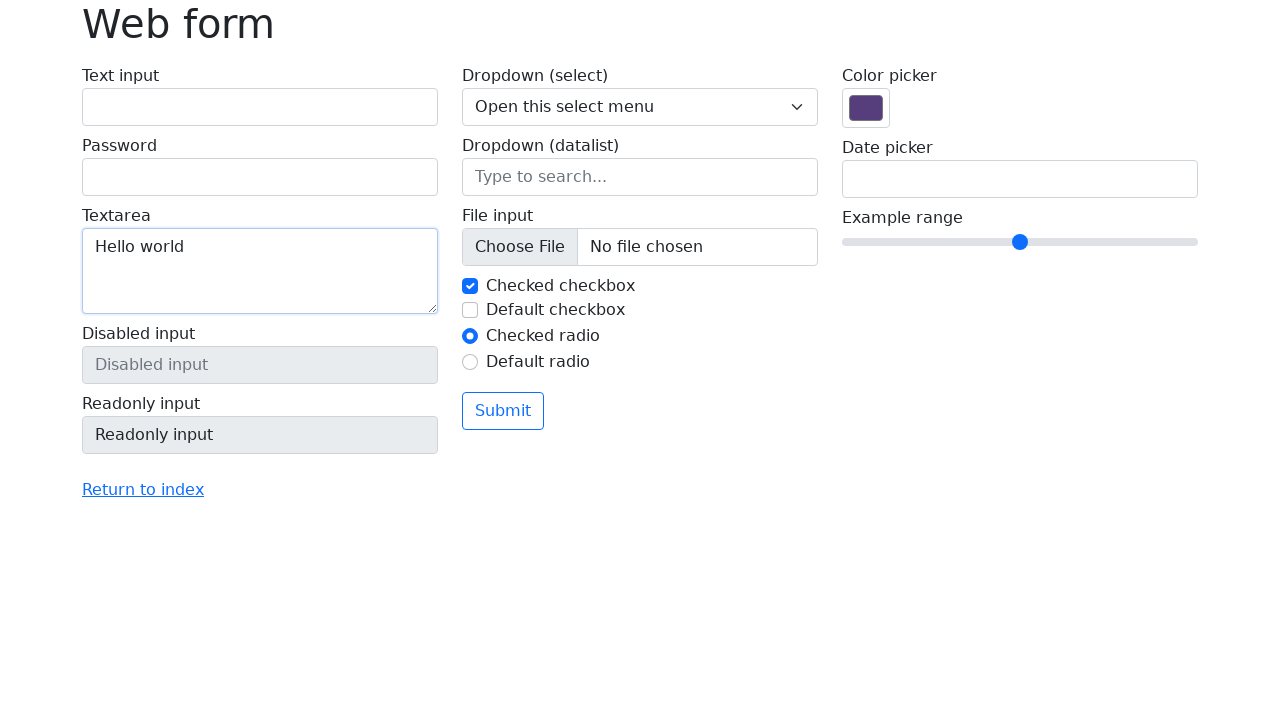

Clicked submit button at (503, 411) on button
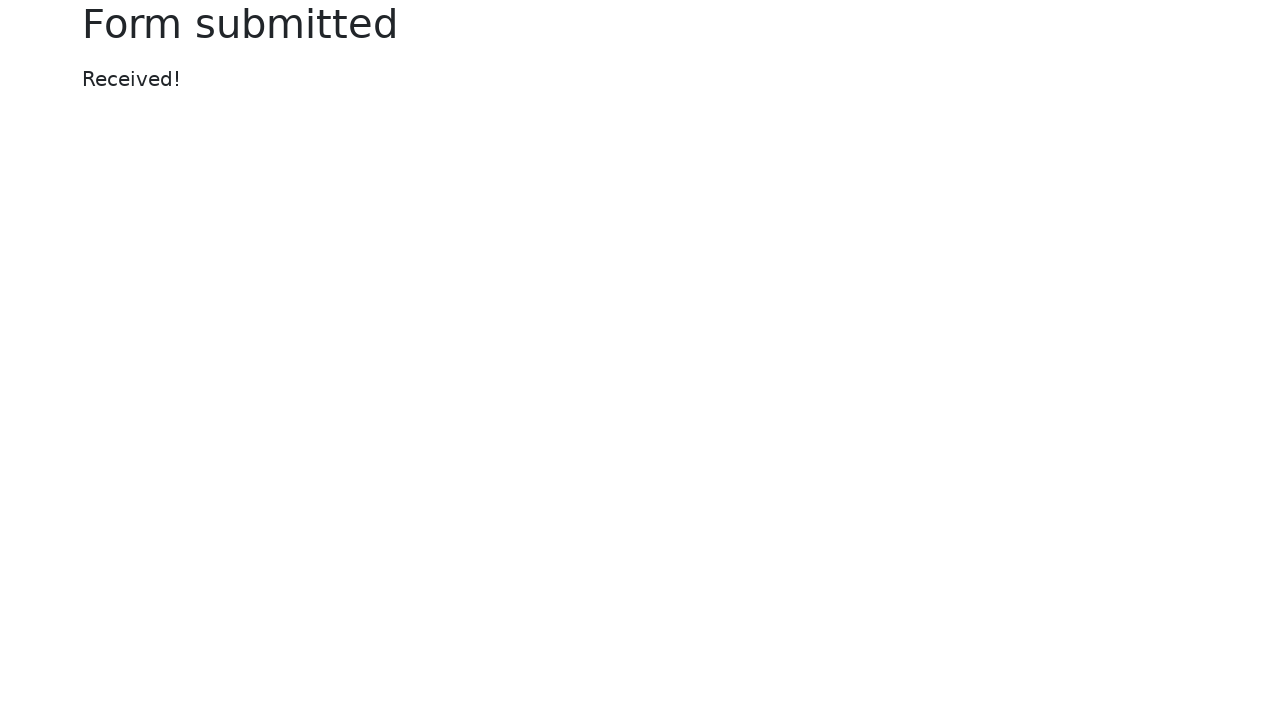

Success message element loaded
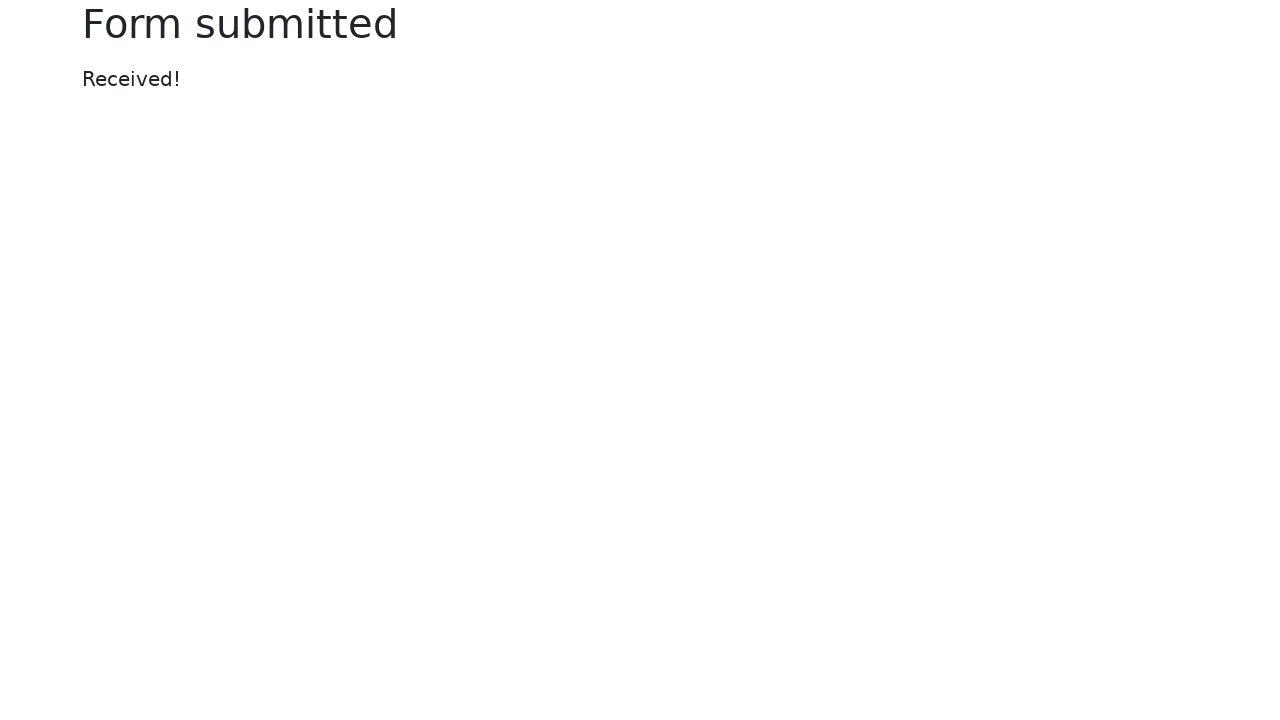

Located success message element
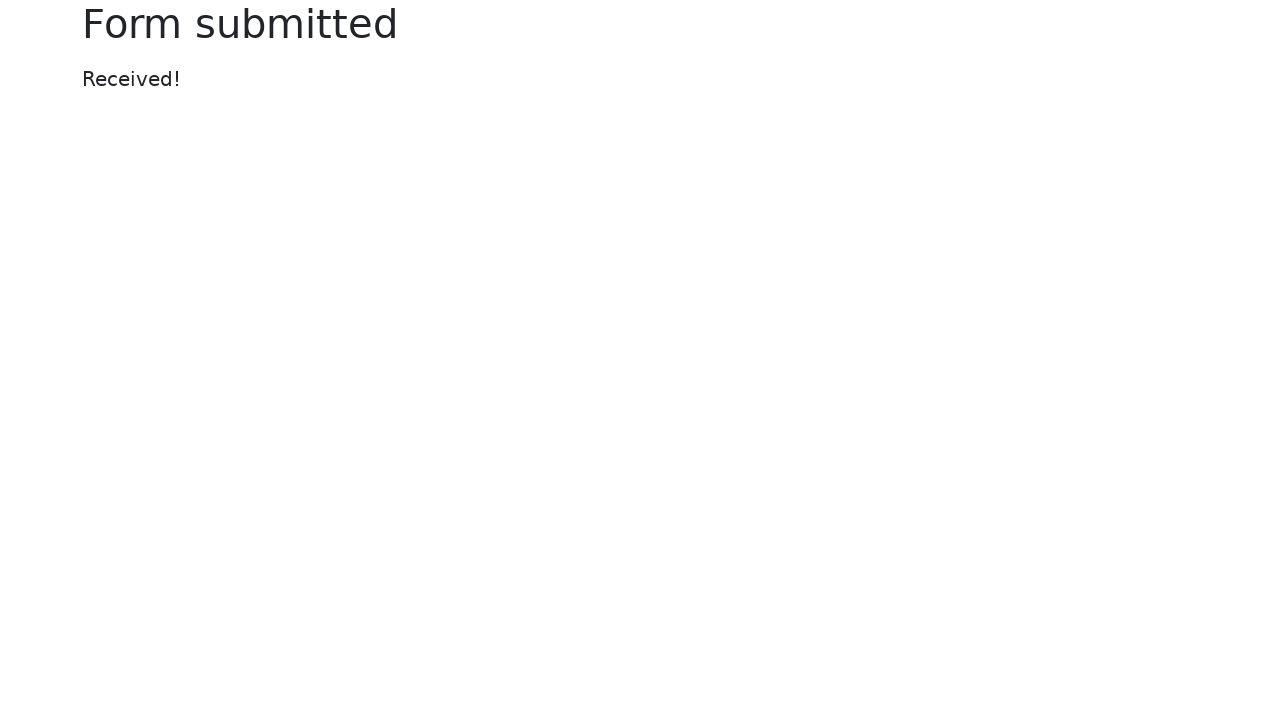

Verified success message displays 'Received!'
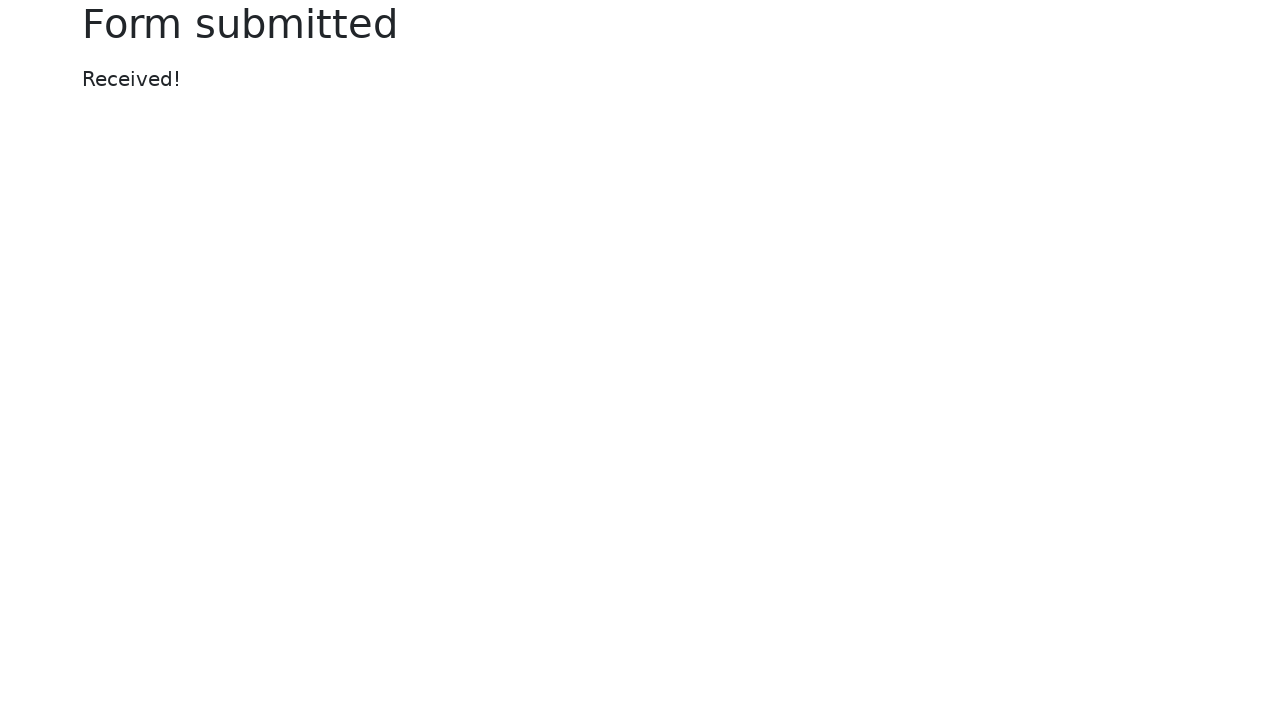

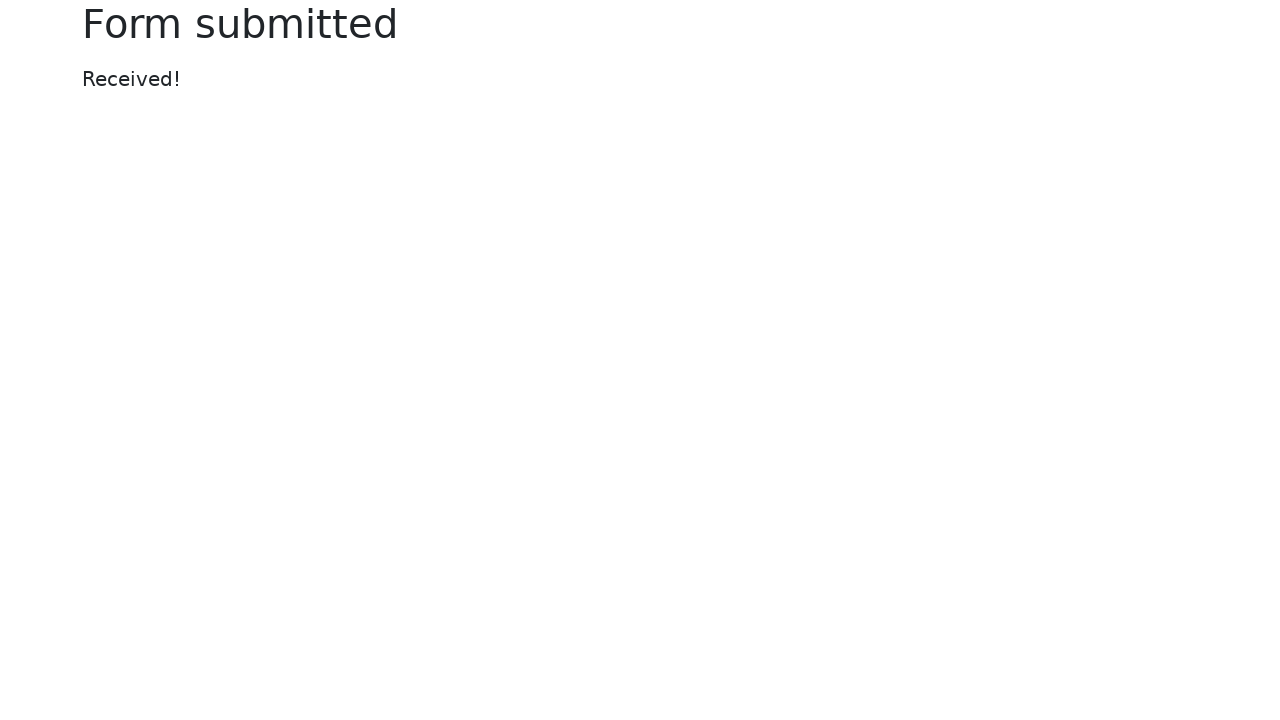